Tests tab switching functionality by clicking a button that opens a new tab

Starting URL: https://codenboxautomationlab.com/practice/

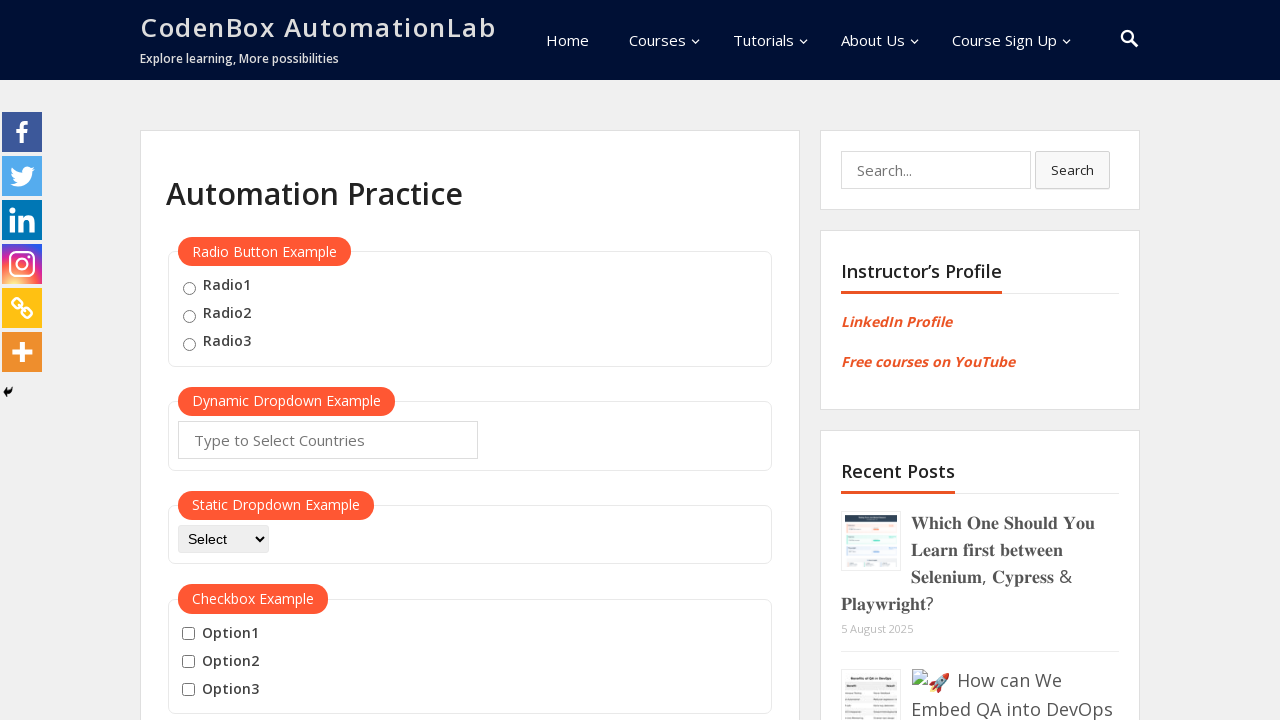

Clicked button to open new tab at (210, 361) on #opentab
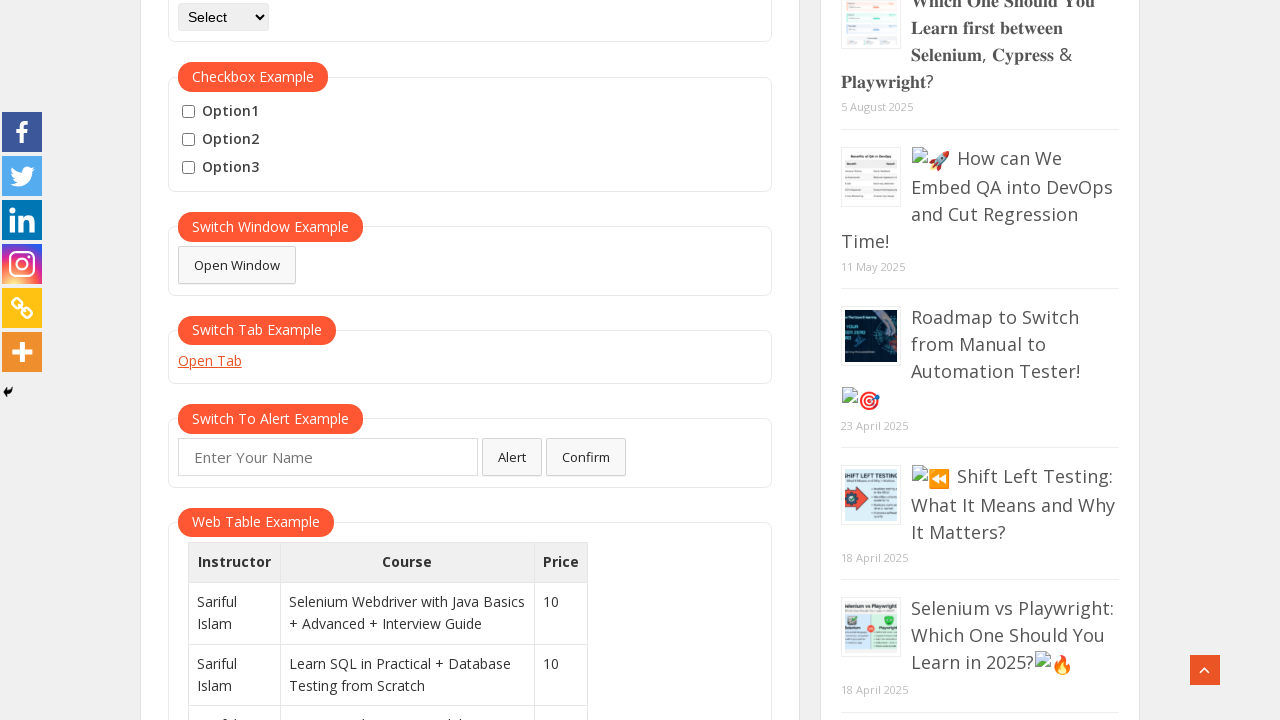

New tab opened and captured
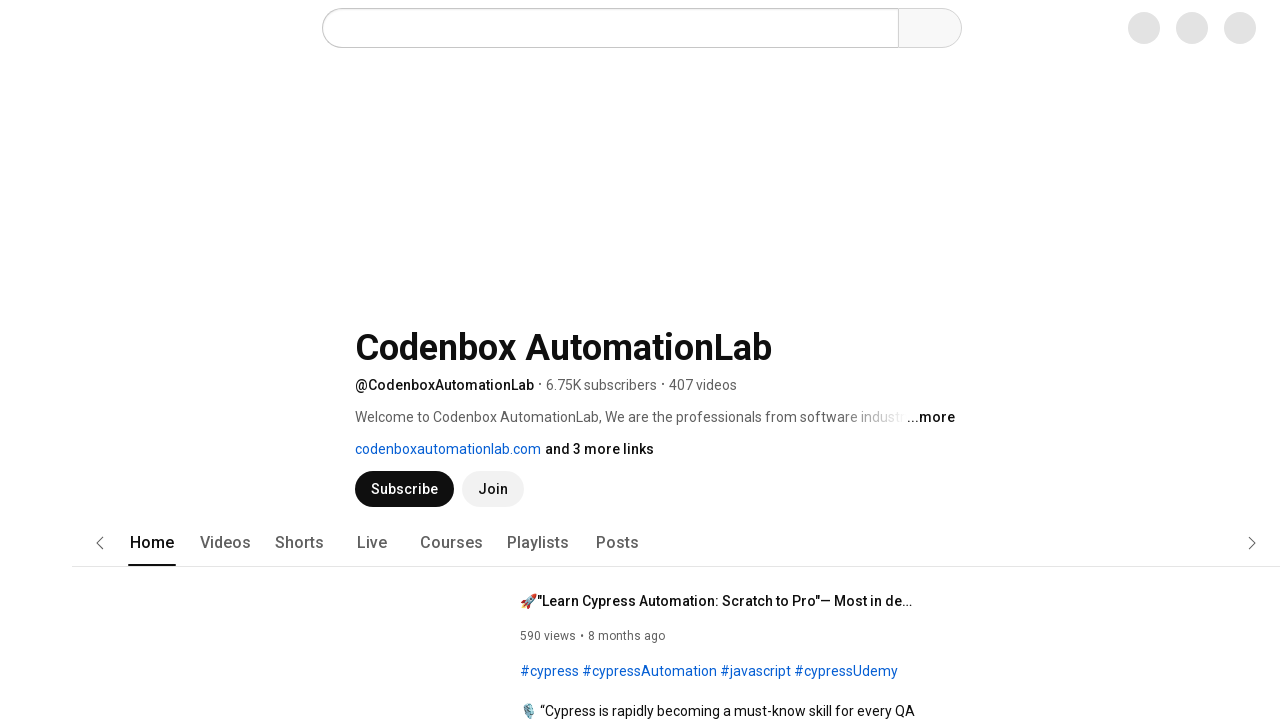

New tab finished loading
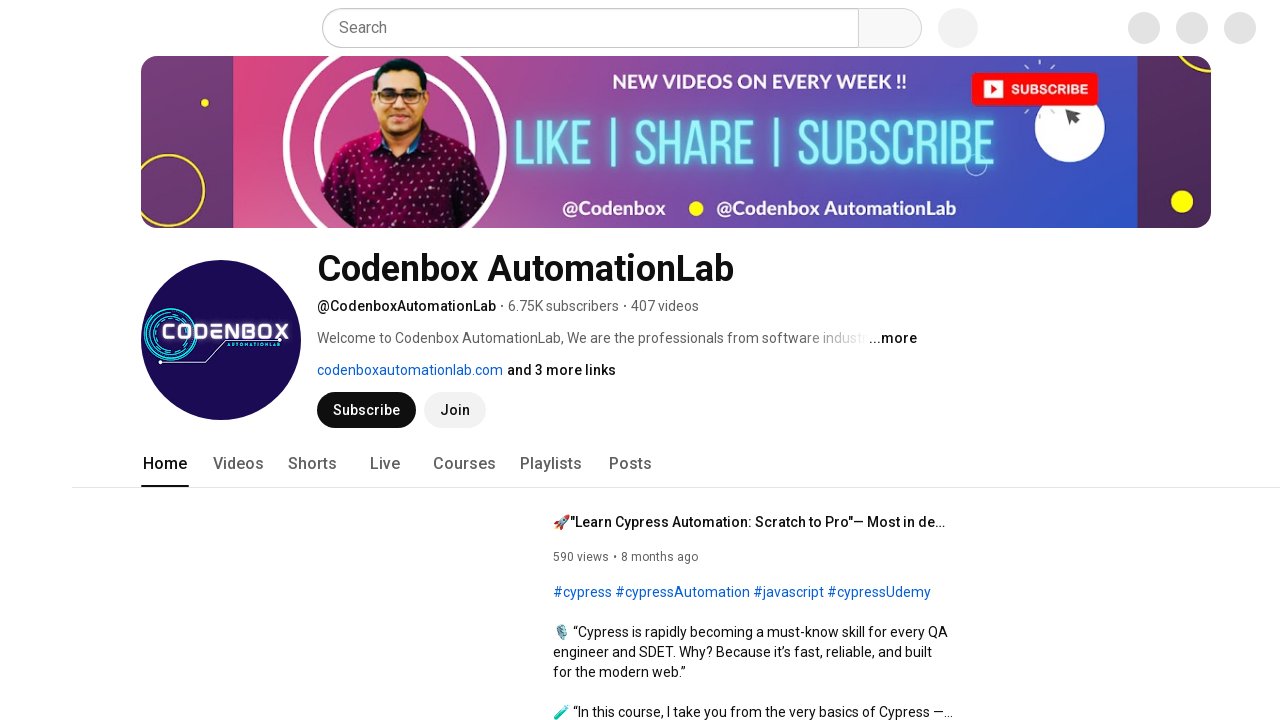

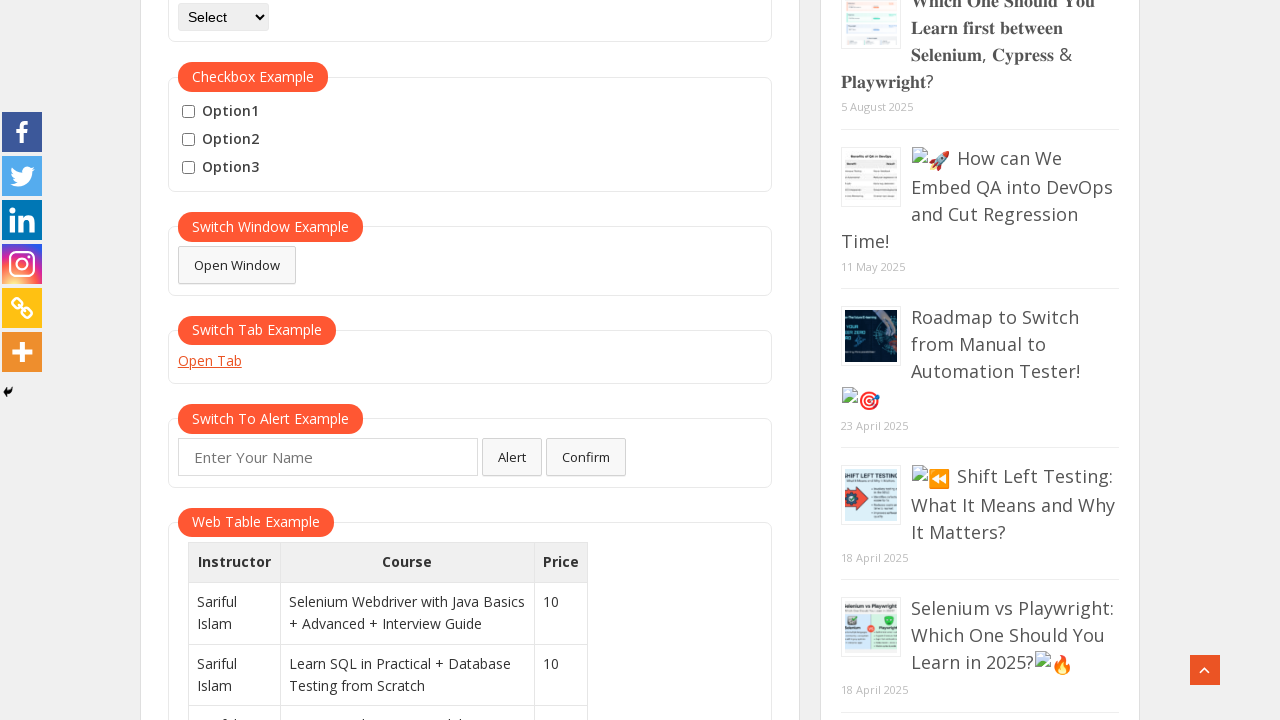